Tests JavaScript prompt alert by clicking the prompt button, entering text, accepting the alert, and verifying the entered text is displayed

Starting URL: https://testotomasyonu.com/javascriptAlert

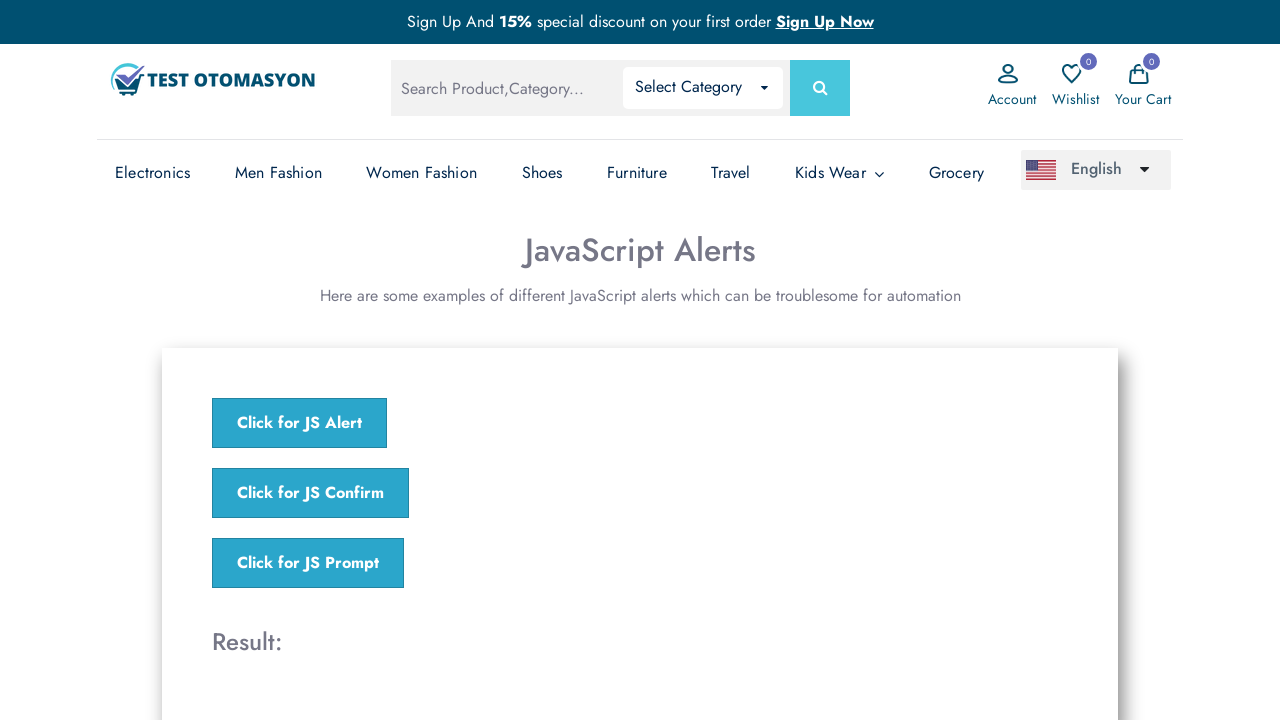

Set up dialog handler to accept prompt with text 'Guga'
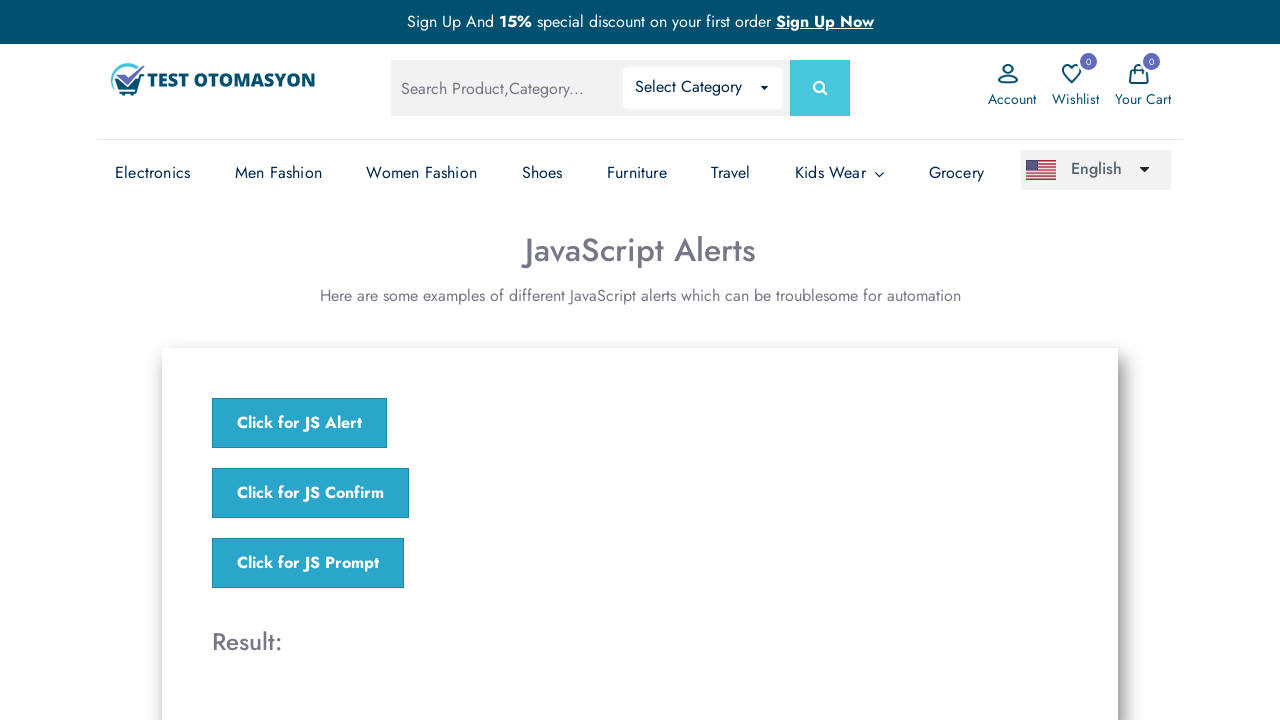

Clicked the JS Prompt button at (308, 563) on xpath=//*[text()='Click for JS Prompt']
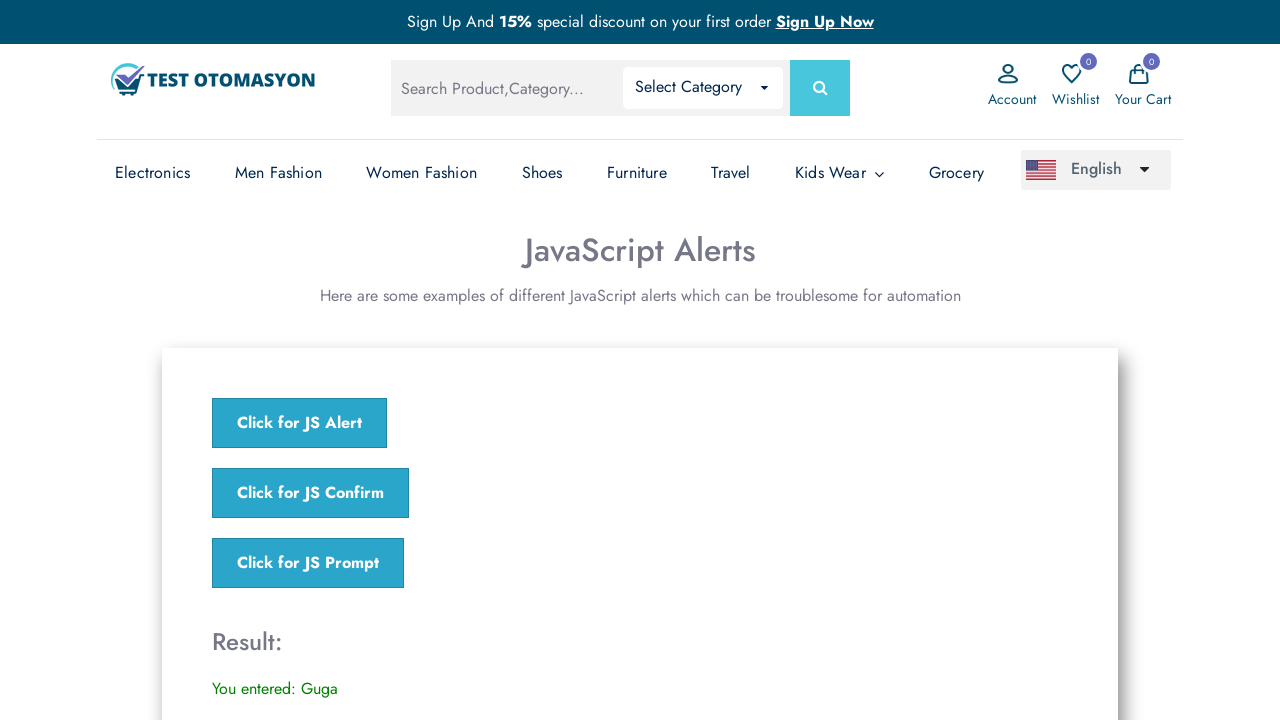

Verified that entered text 'Guga' is displayed on the page
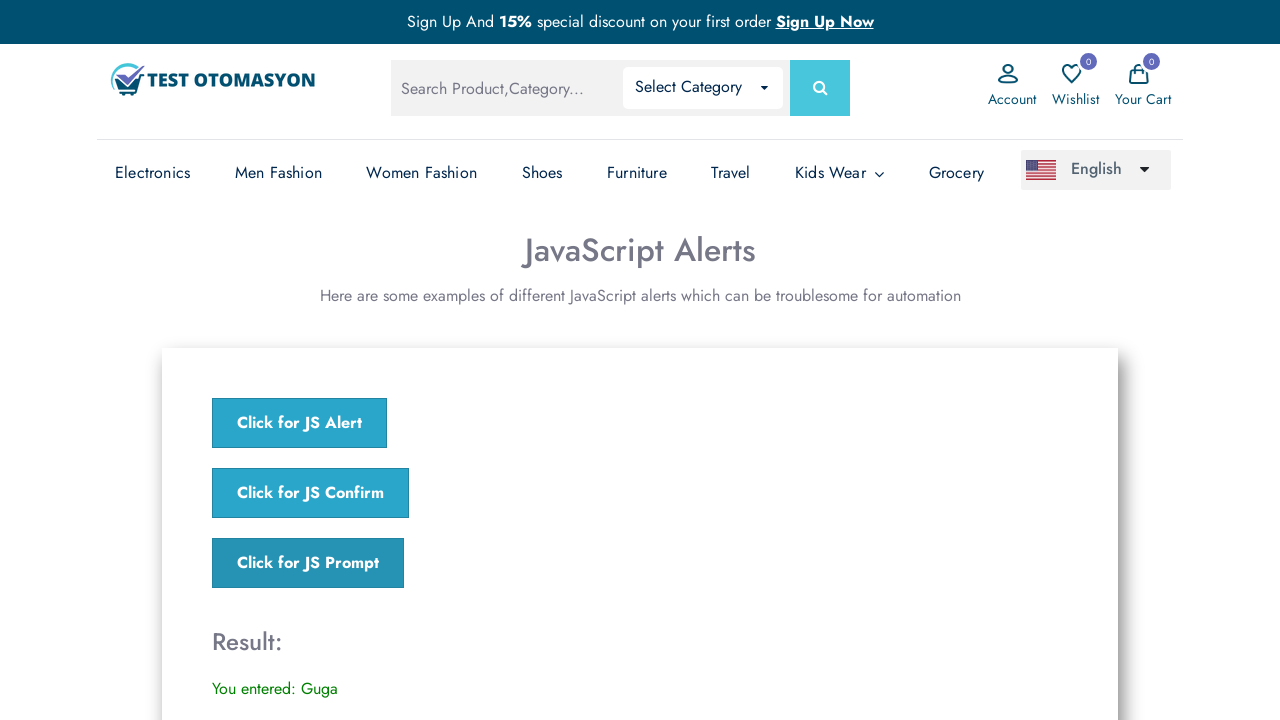

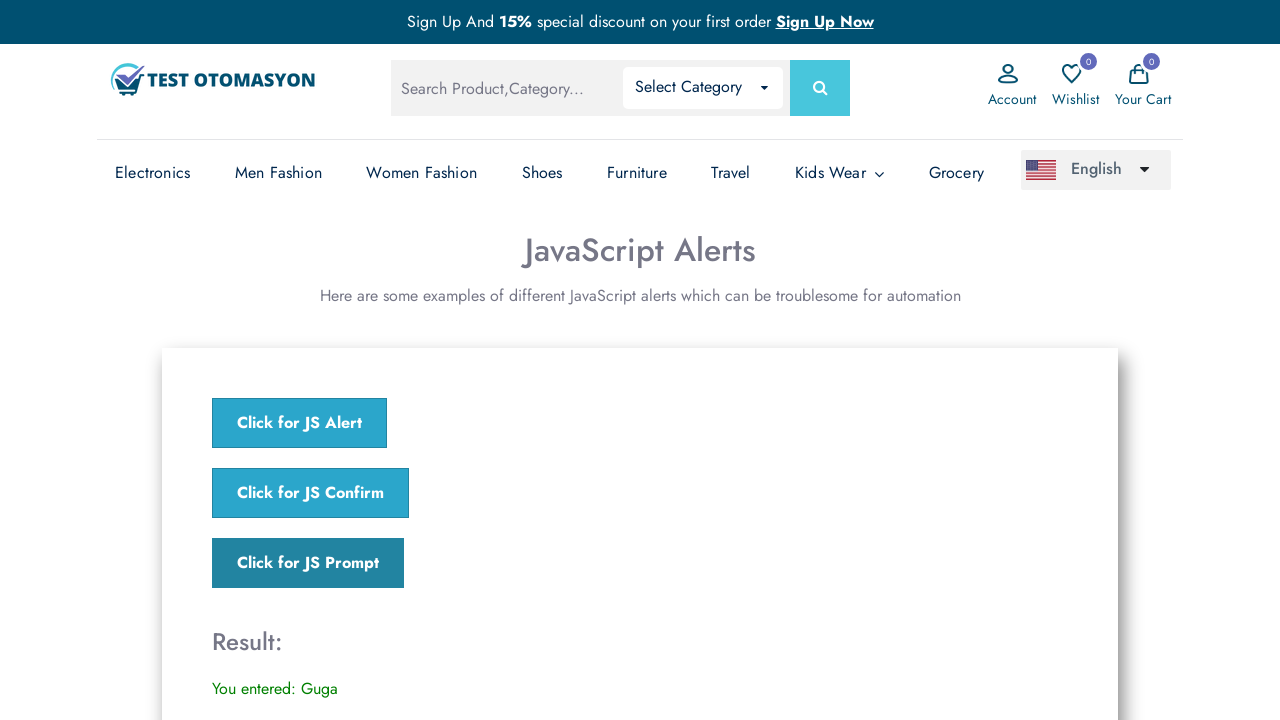